Navigates to a topsite voting page, refreshes it, and clicks on the vote button with ID 'BA'

Starting URL: http://www.root-top.com/topsite/virtu4lgames/in.php?ID=4969

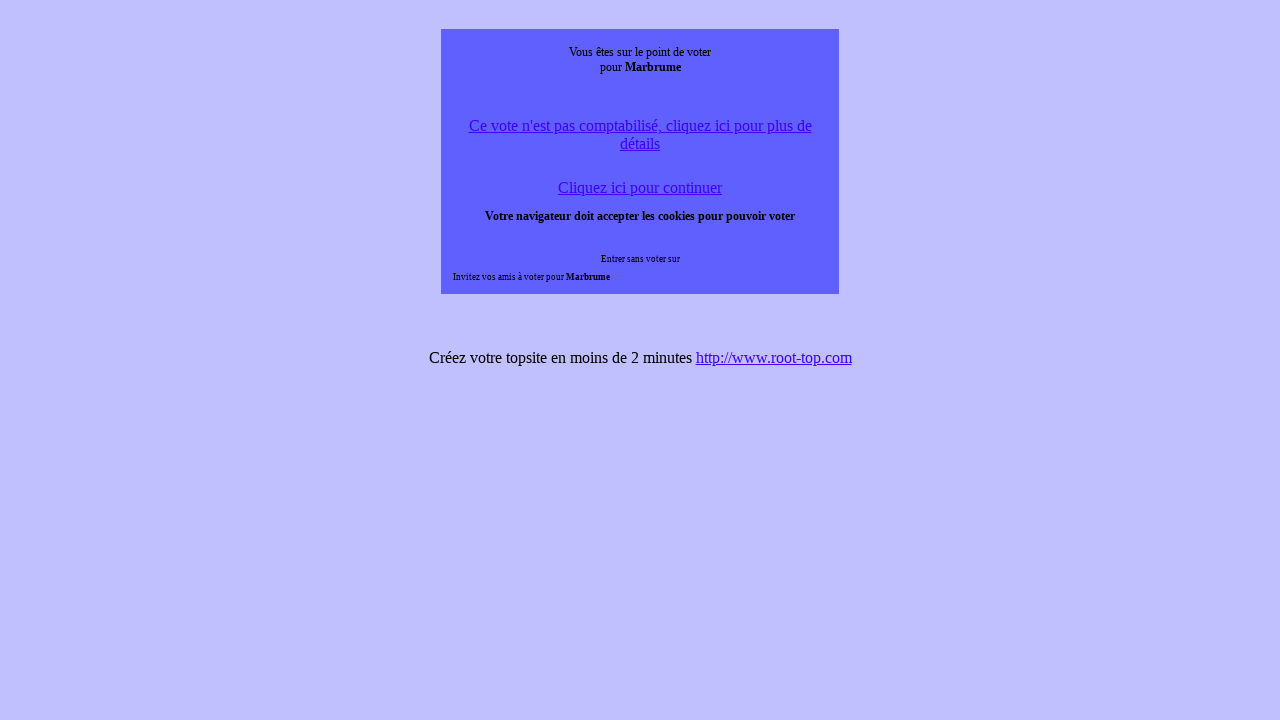

Waited for page to load (domcontentloaded)
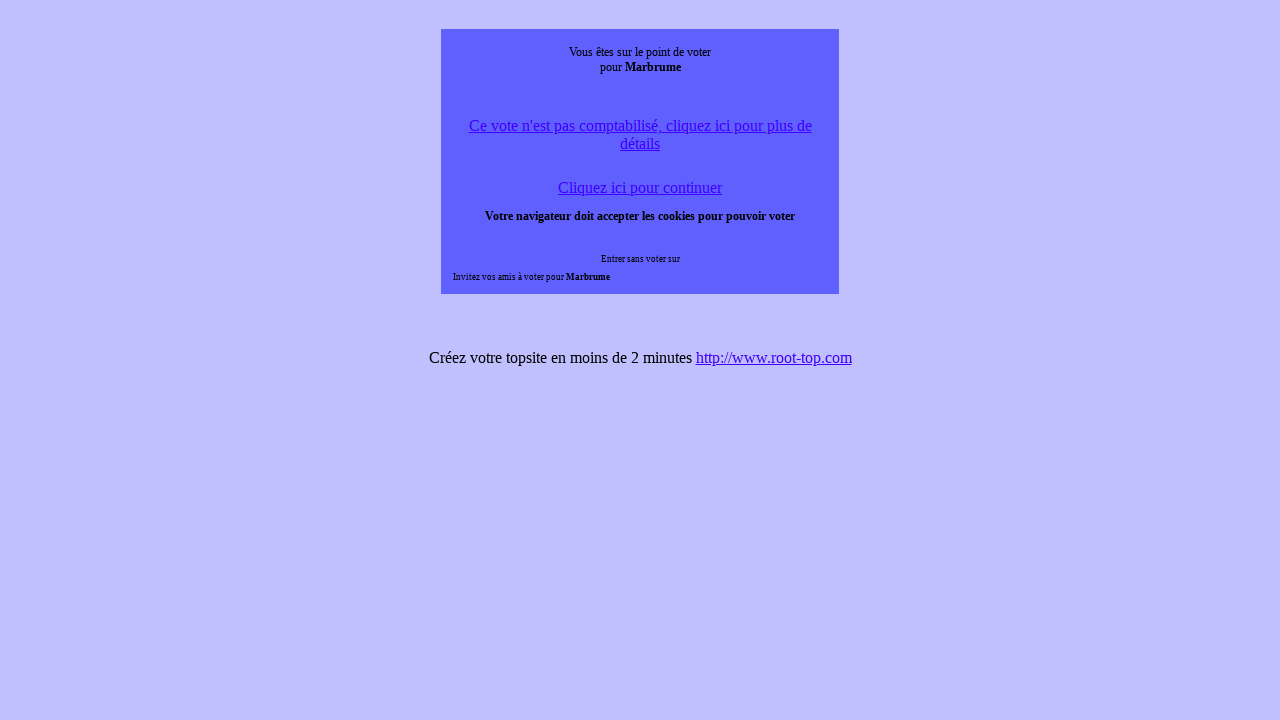

Refreshed the voting page
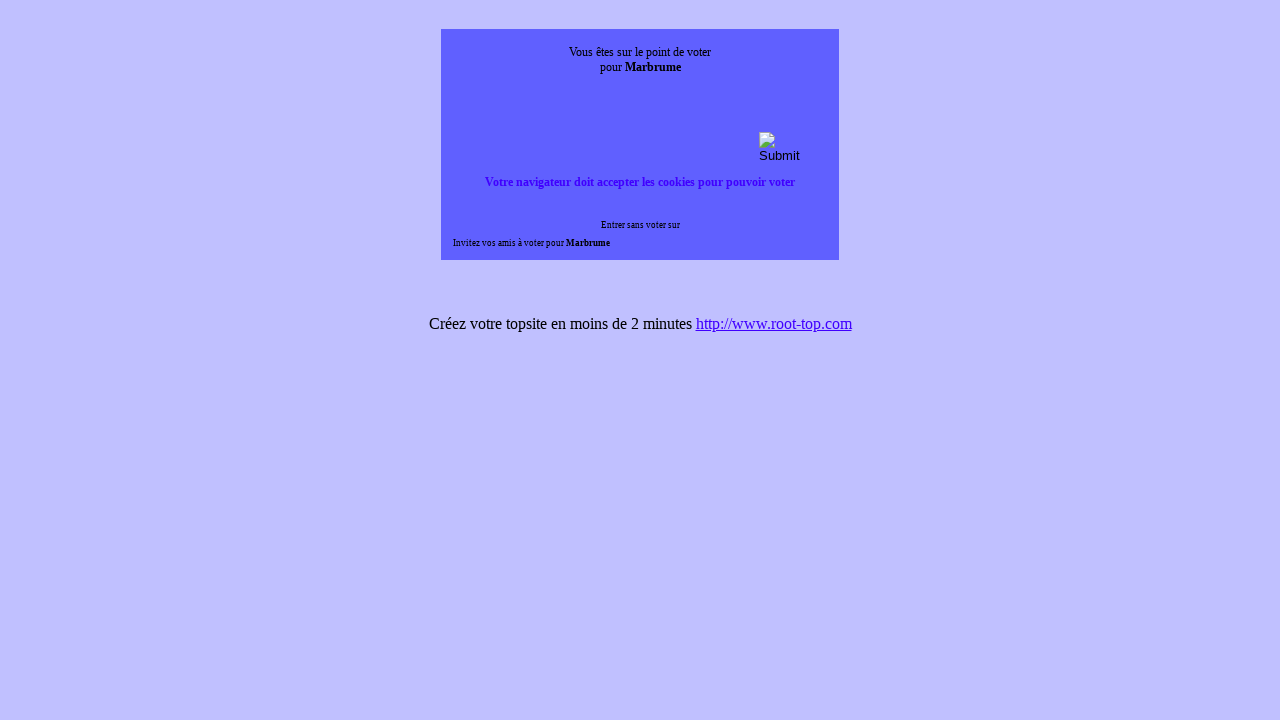

Waited for page to load after refresh (domcontentloaded)
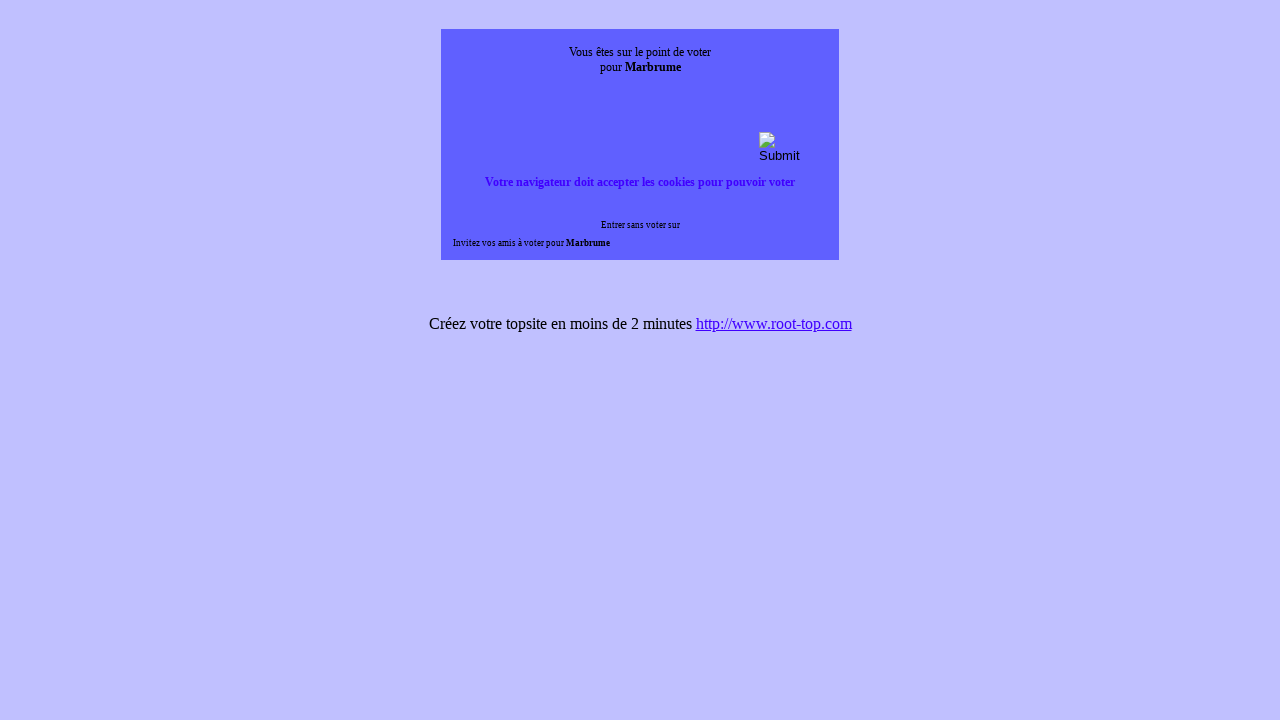

Clicked the vote button with ID 'BA' at (780, 148) on #BA
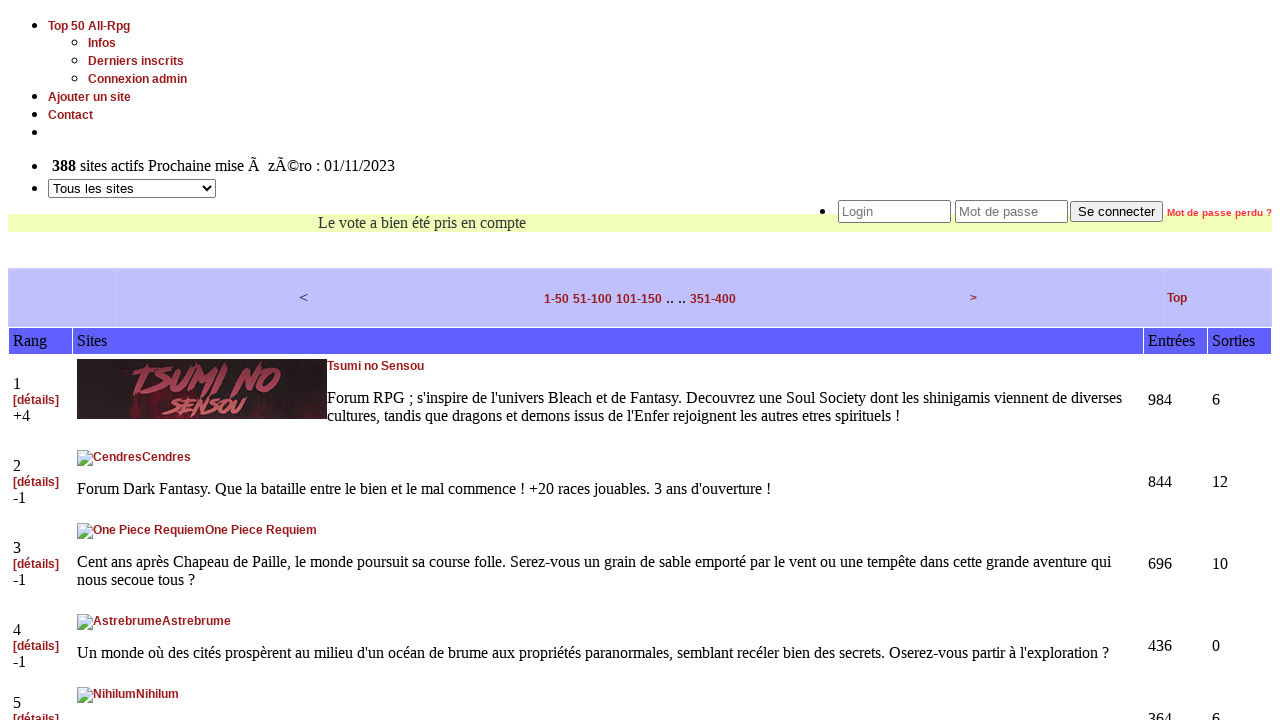

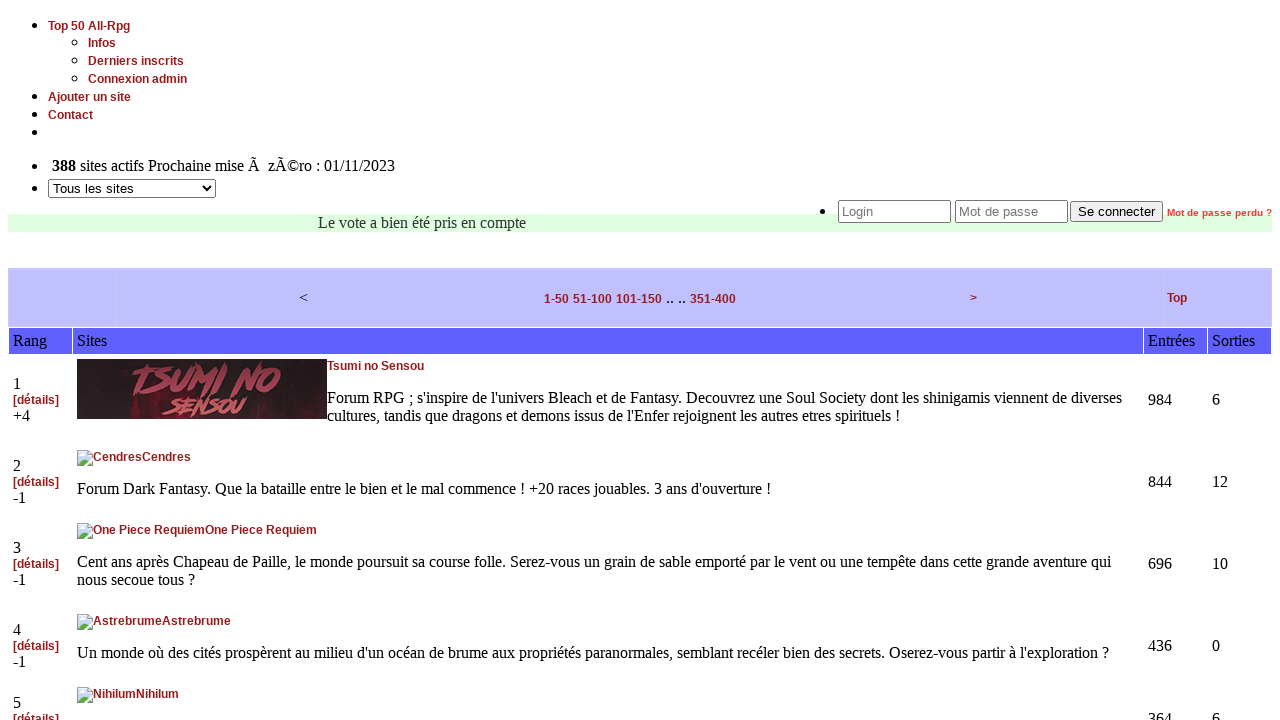